Tests weather app by searching for a GB city and verifying weather information is displayed

Starting URL: https://tenforben.github.io/FPL/vannilaWeatherApp/index.html

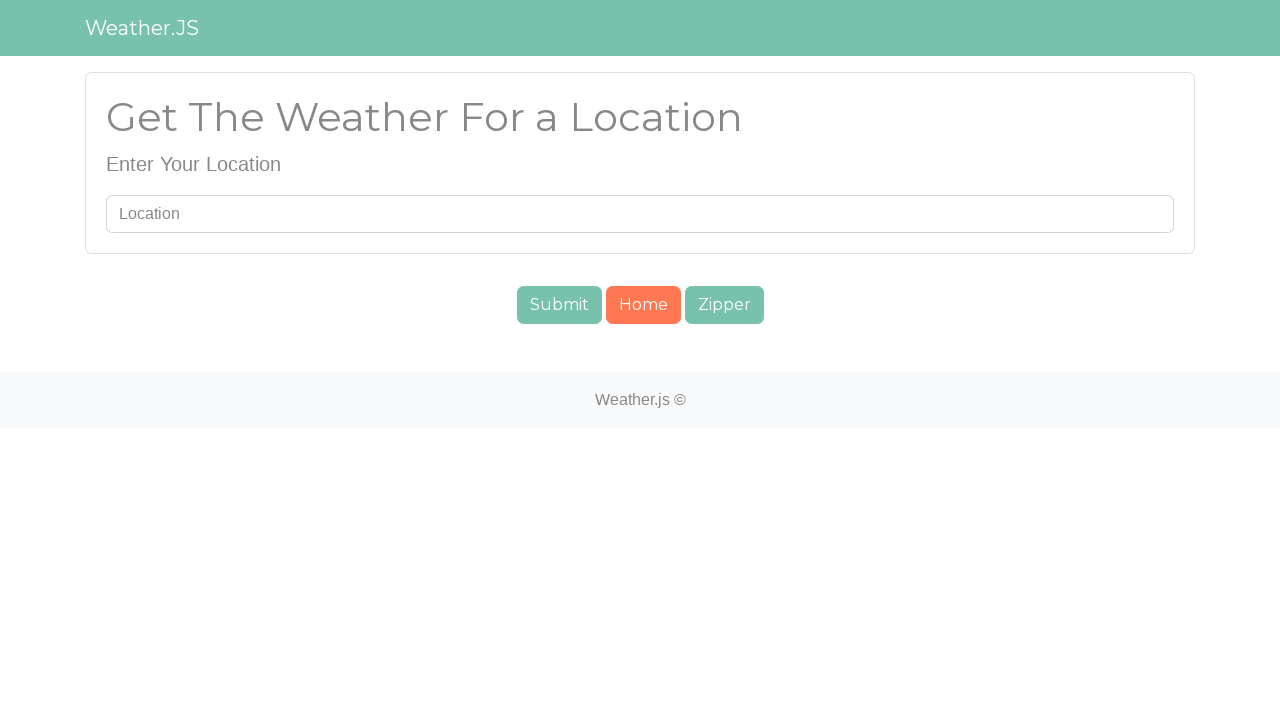

Filled search field with 'London, GB' on #searchUser
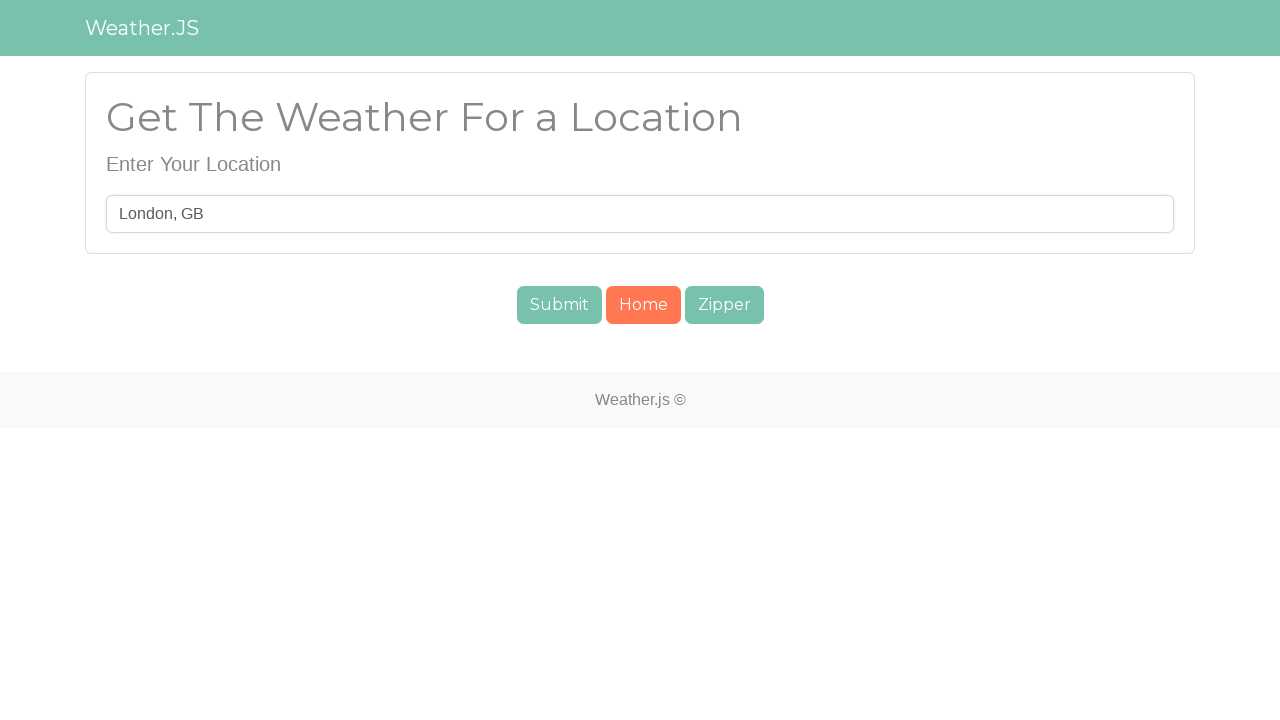

Clicked submit button to search for London, GB at (559, 305) on #submit
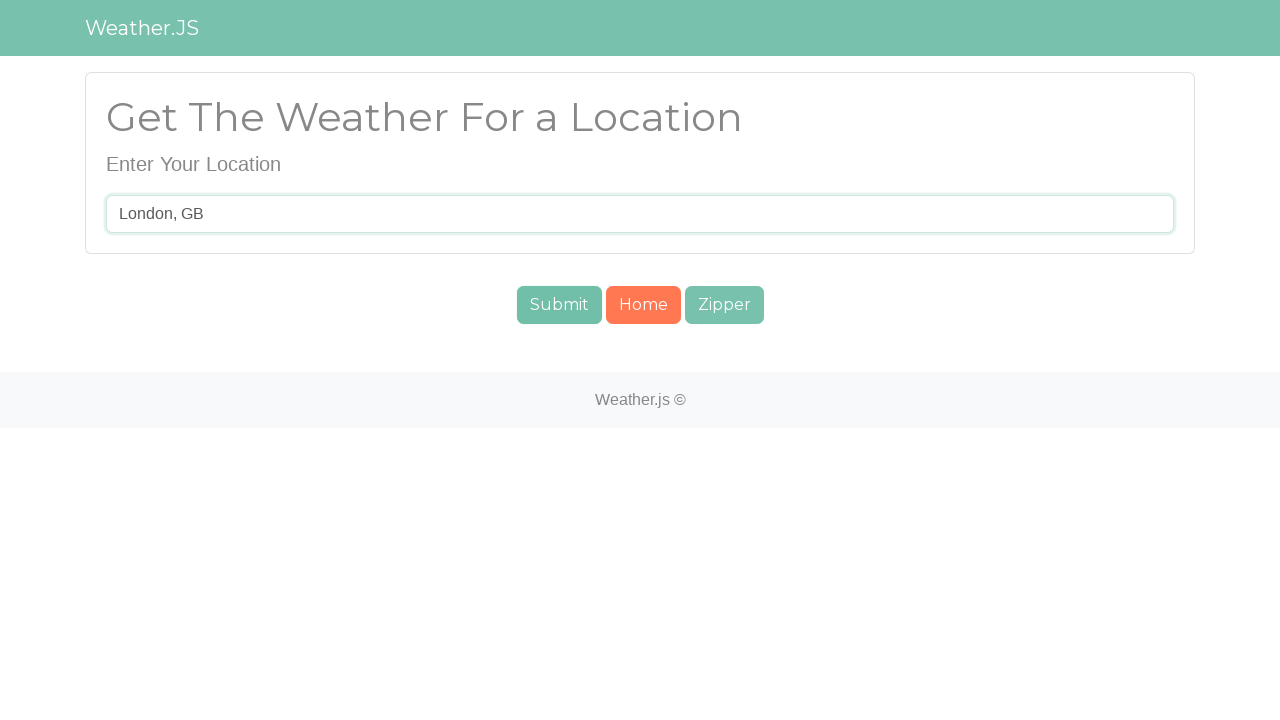

Weather temperature element loaded
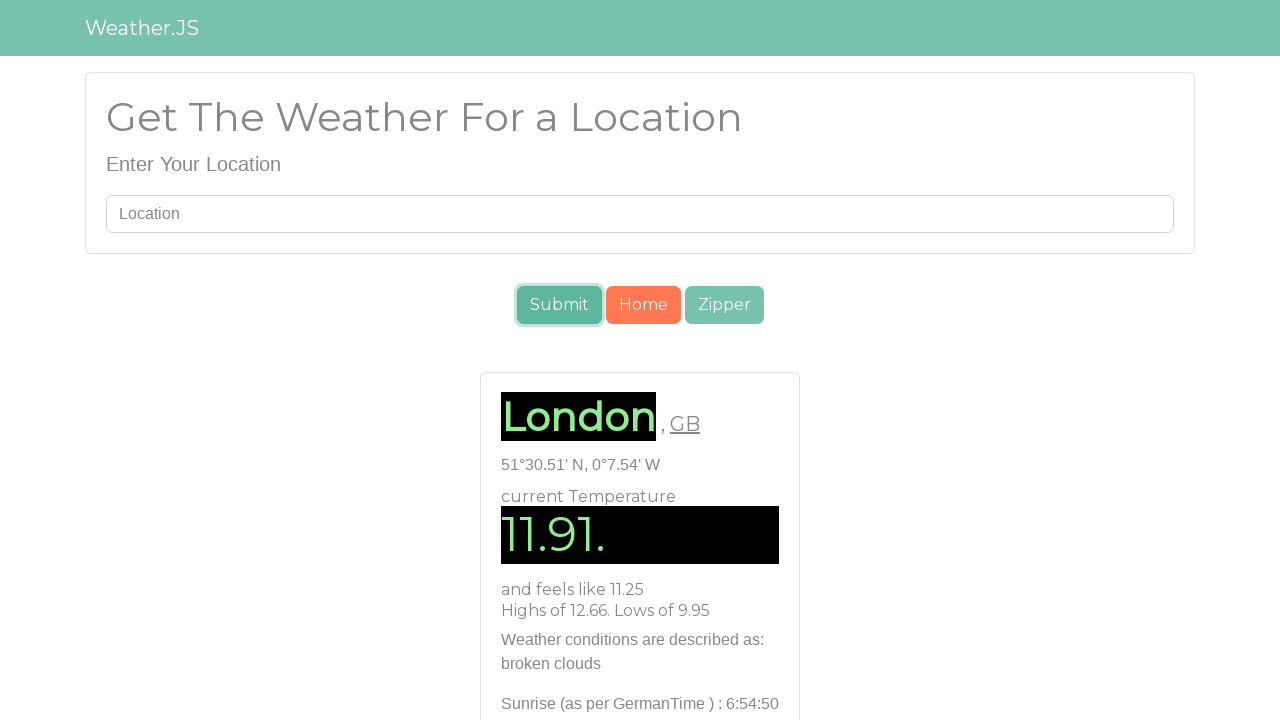

Weather description element loaded
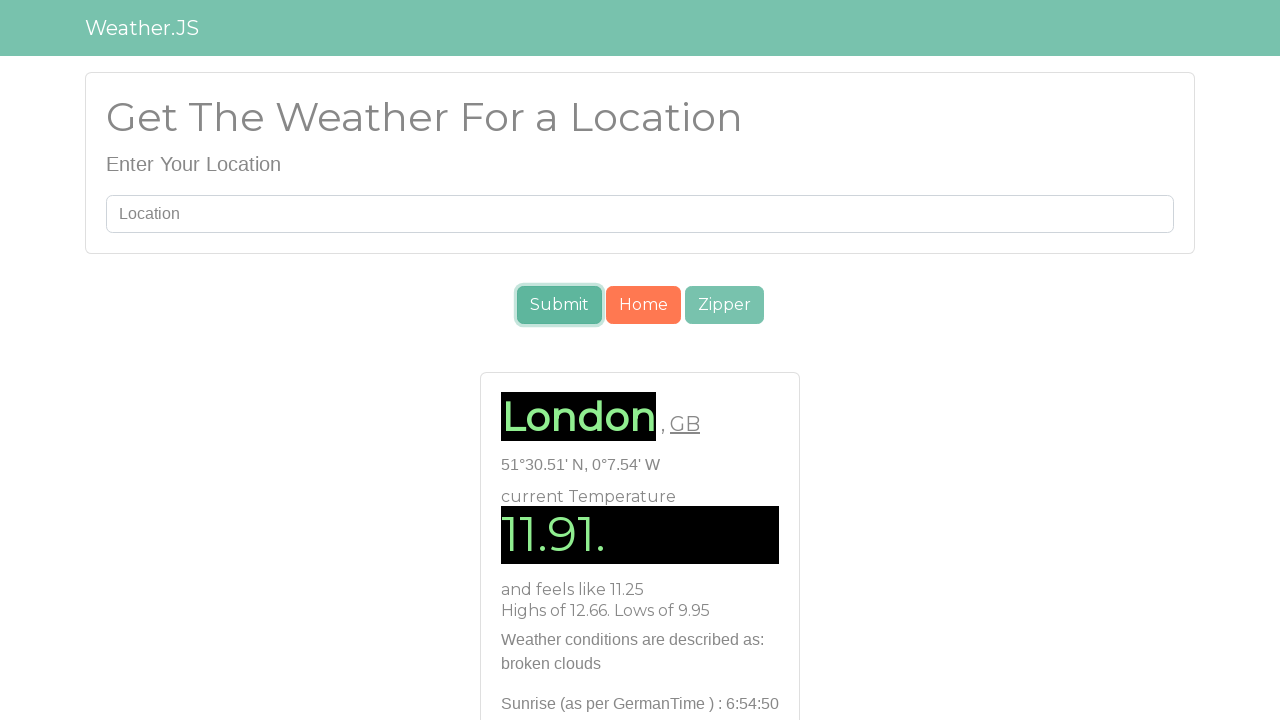

Location/country element loaded, weather information verified for London, GB
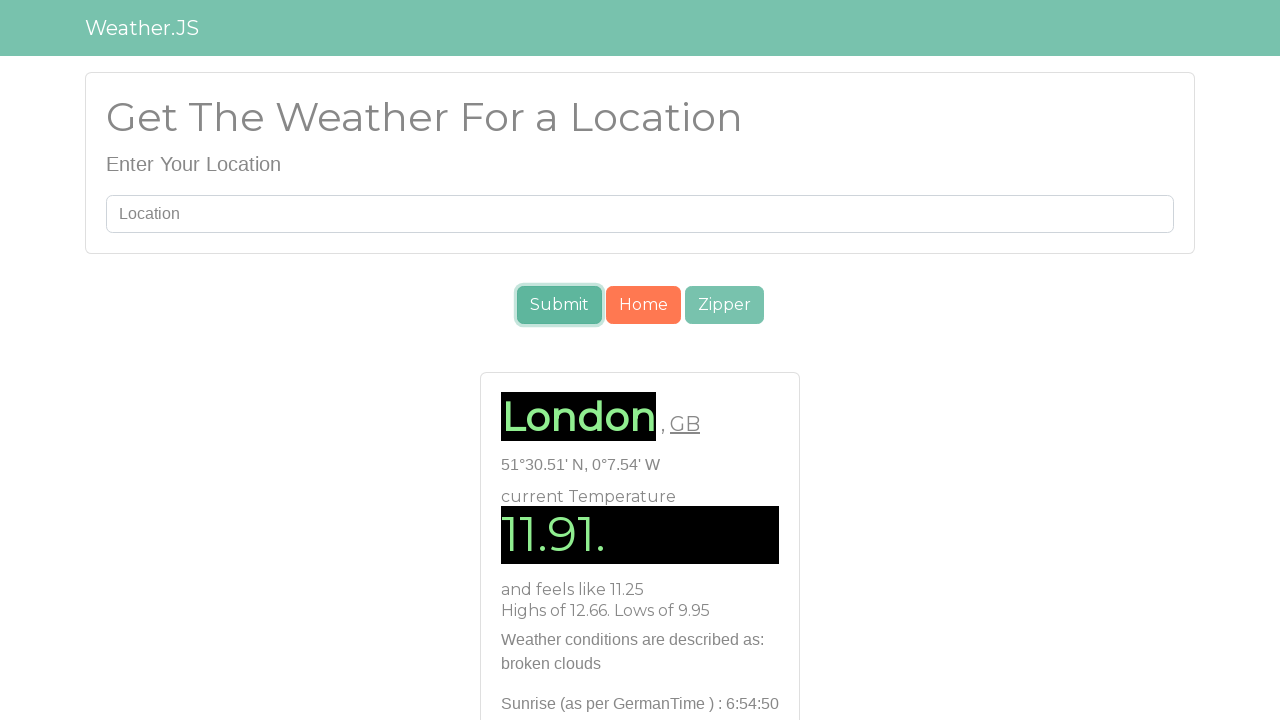

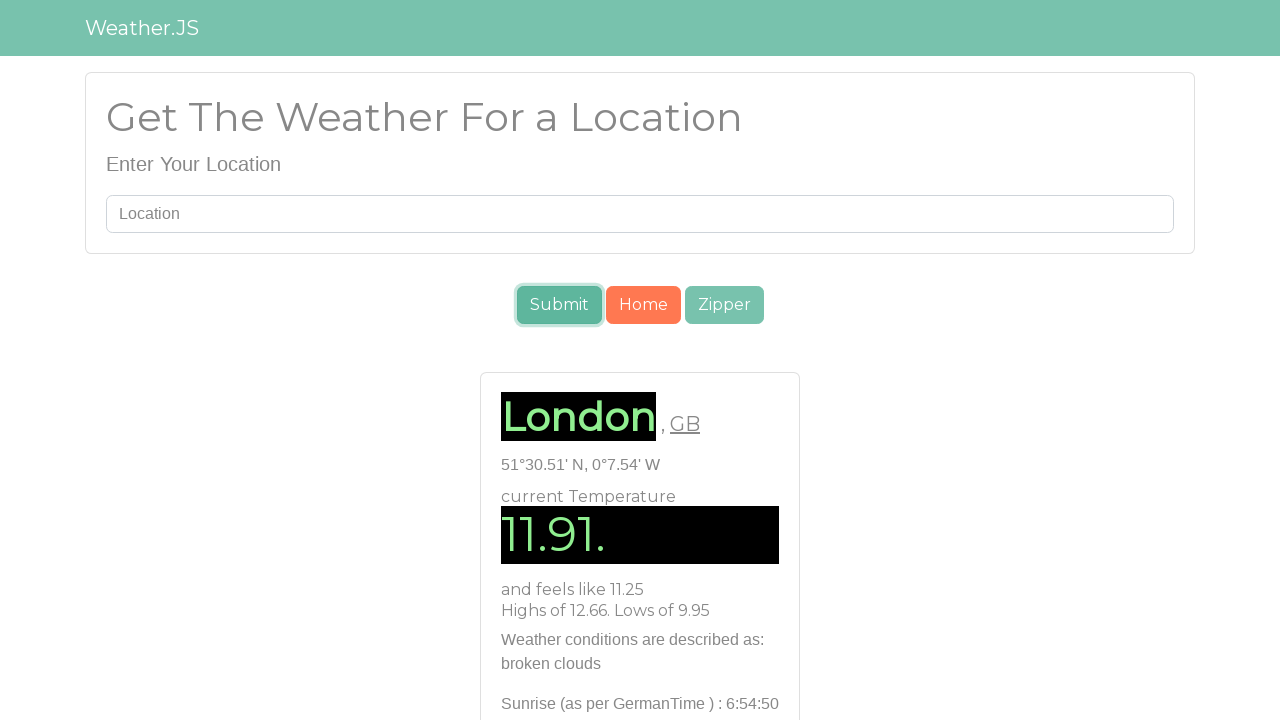